Tests triangle identifier with sides 7, 7, 7 which should result in "Equilateral"

Starting URL: https://testpages.eviltester.com/styled/apps/triangle/triangle001.html

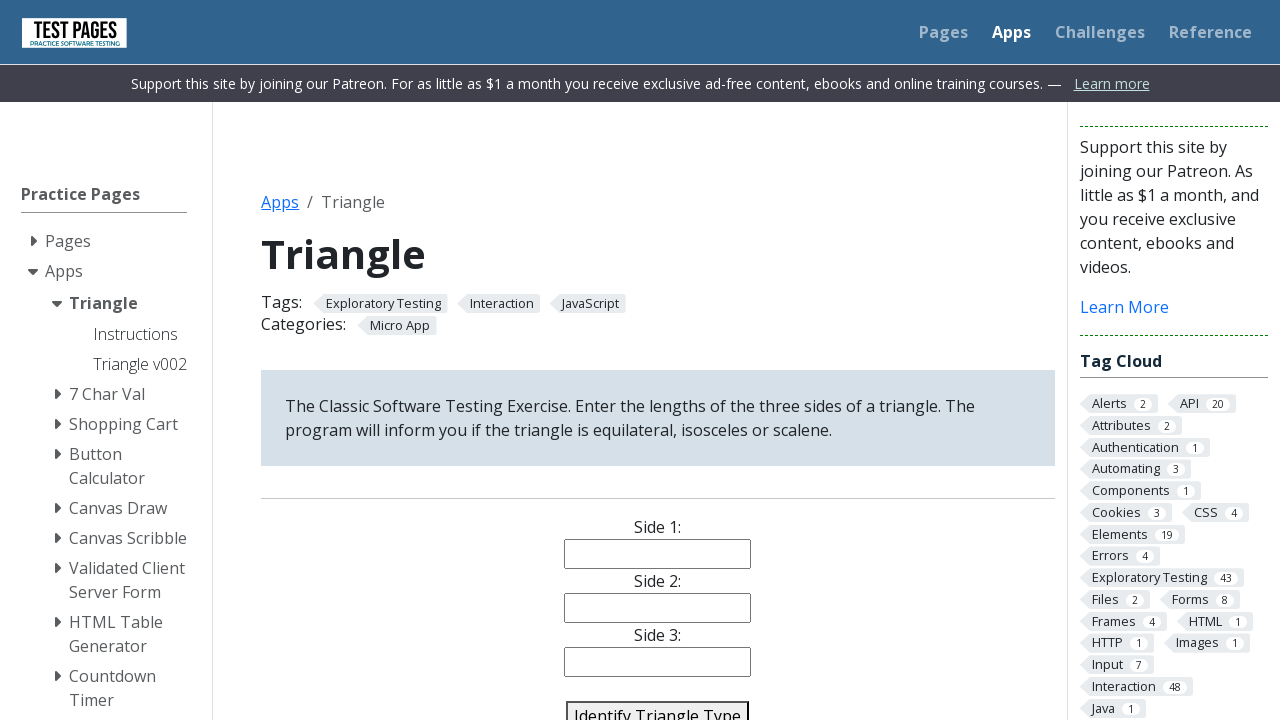

Filled side1 input field with '7' on #side1
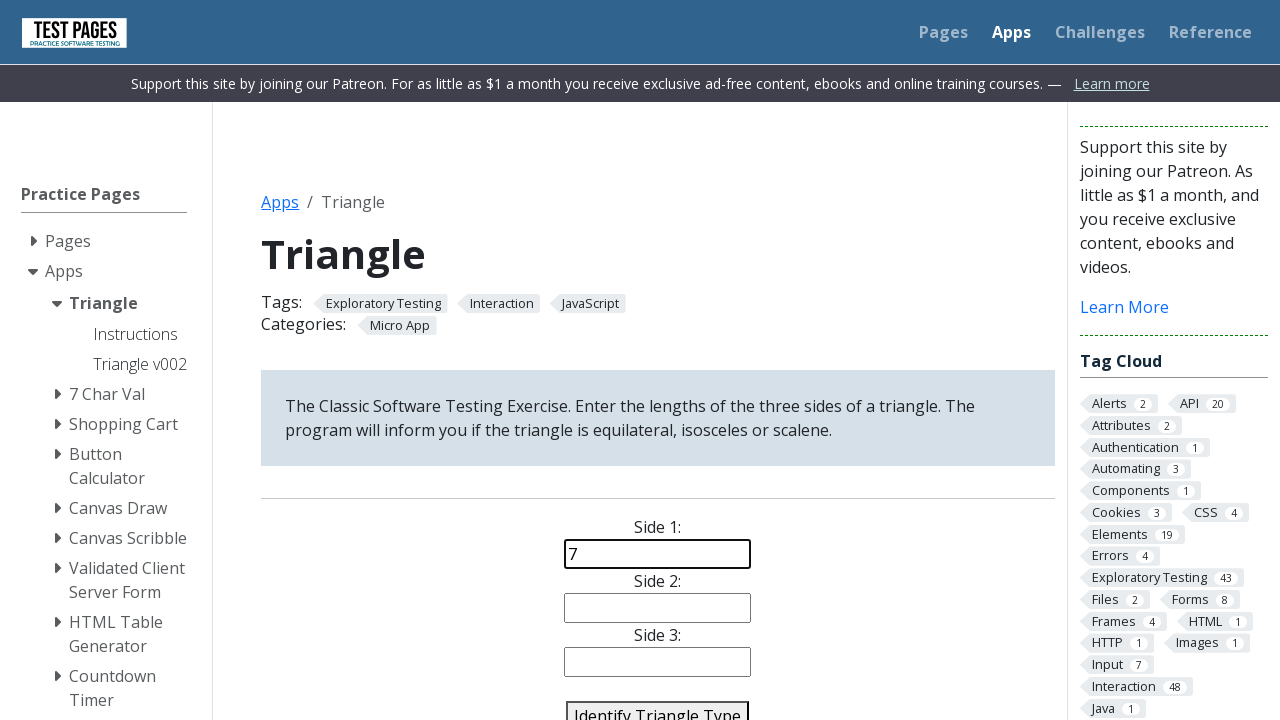

Filled side2 input field with '7' on #side2
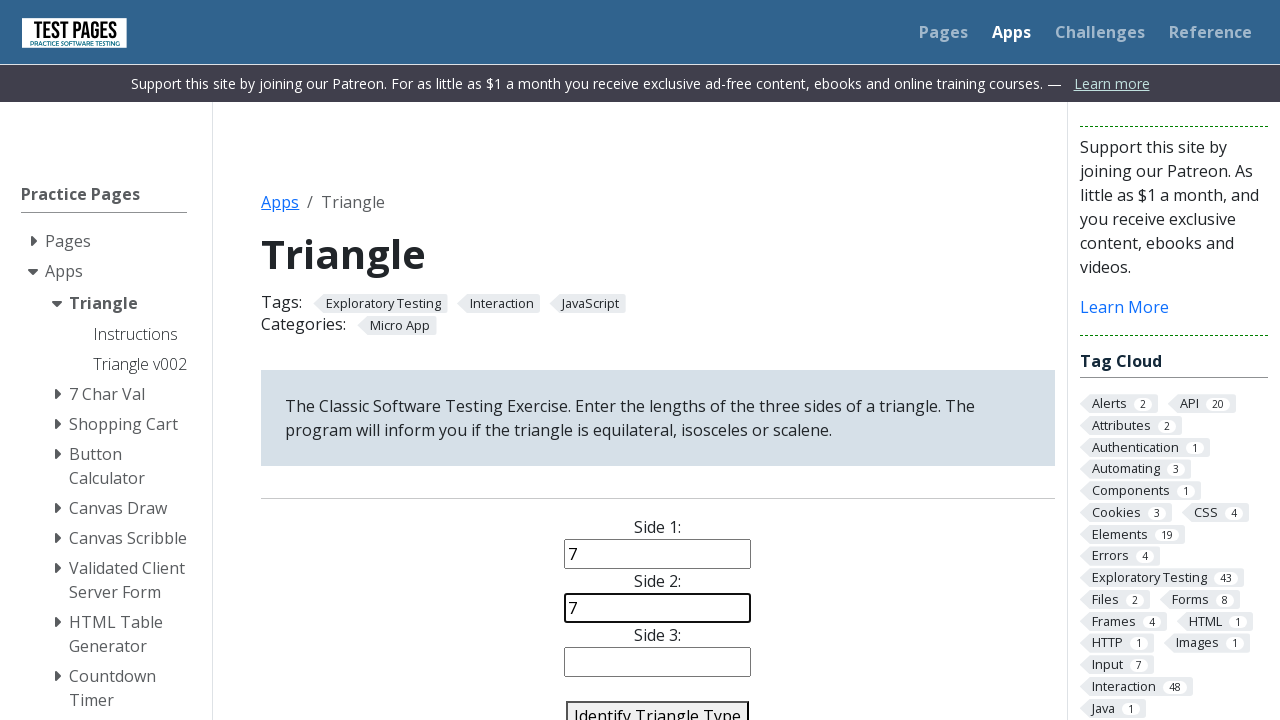

Filled side3 input field with '7' on #side3
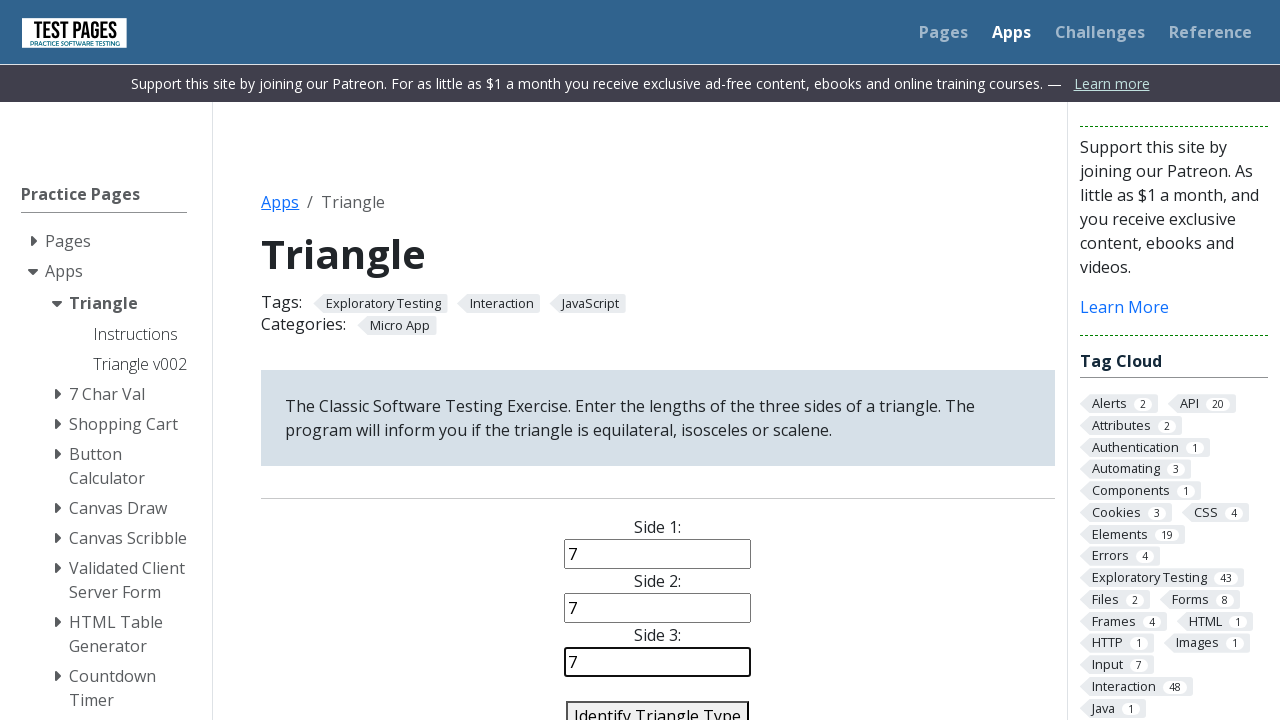

Clicked identify triangle button at (658, 705) on #identify-triangle-action
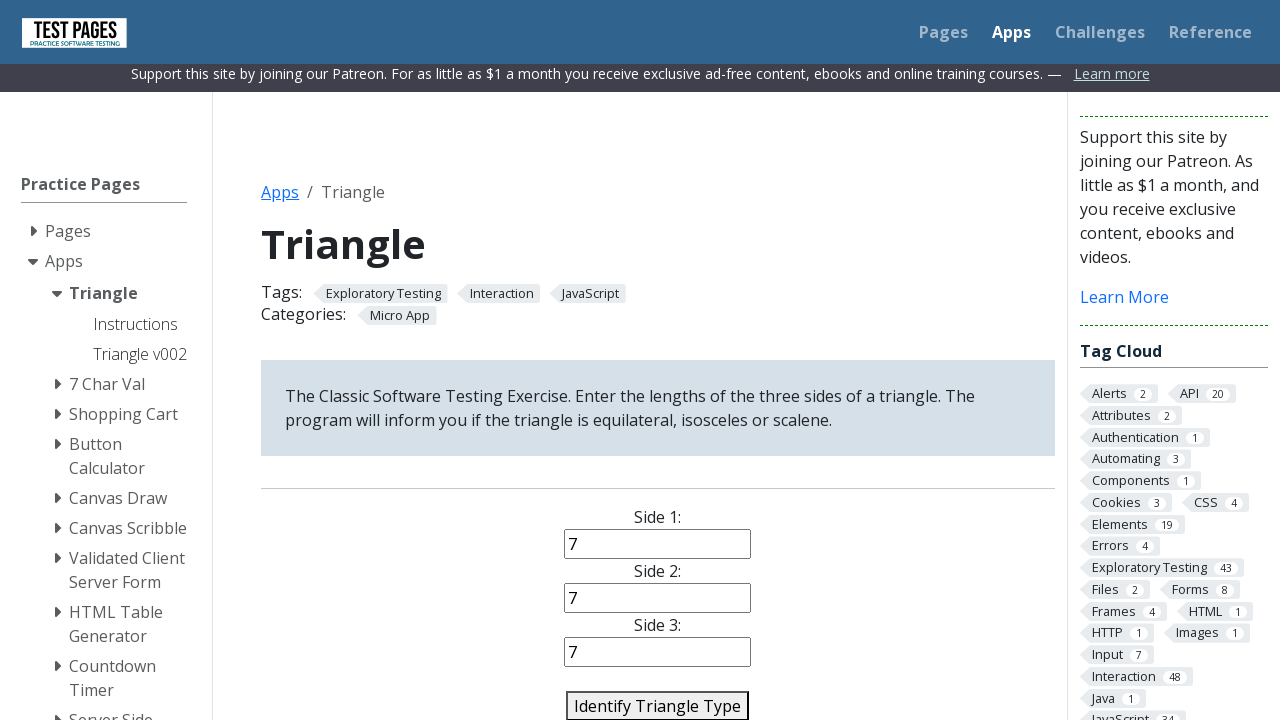

Triangle type result appeared
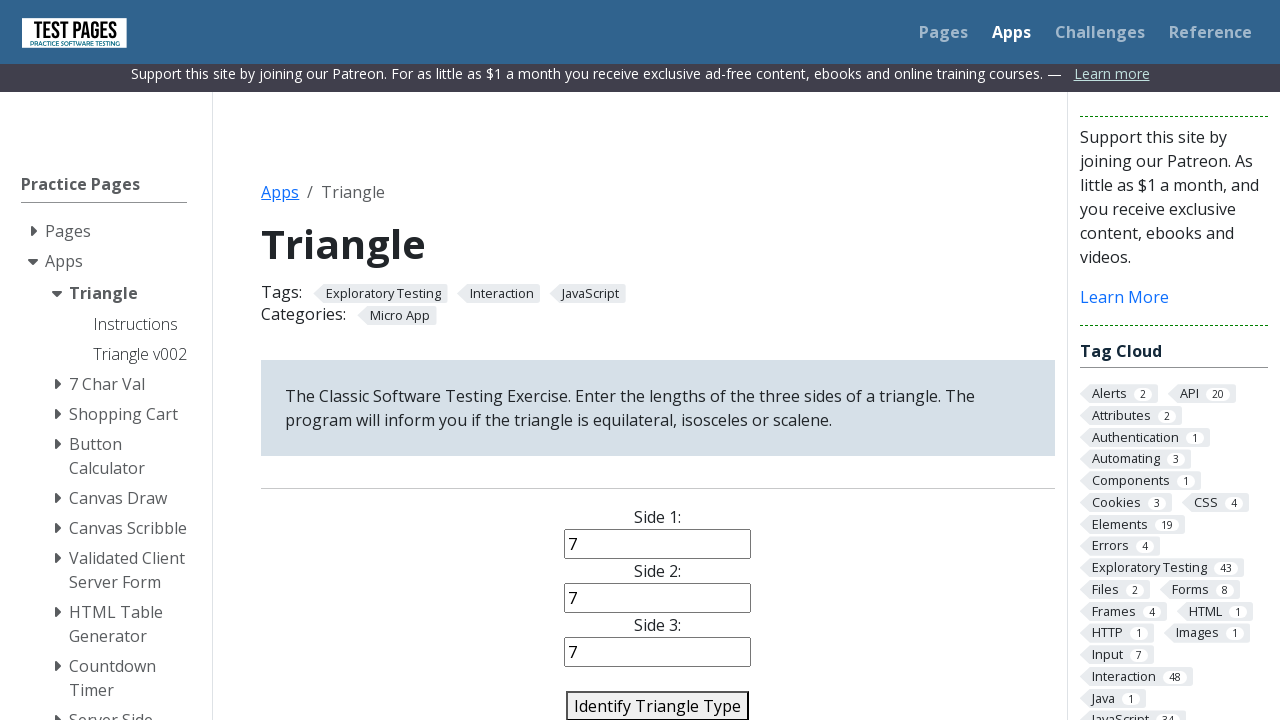

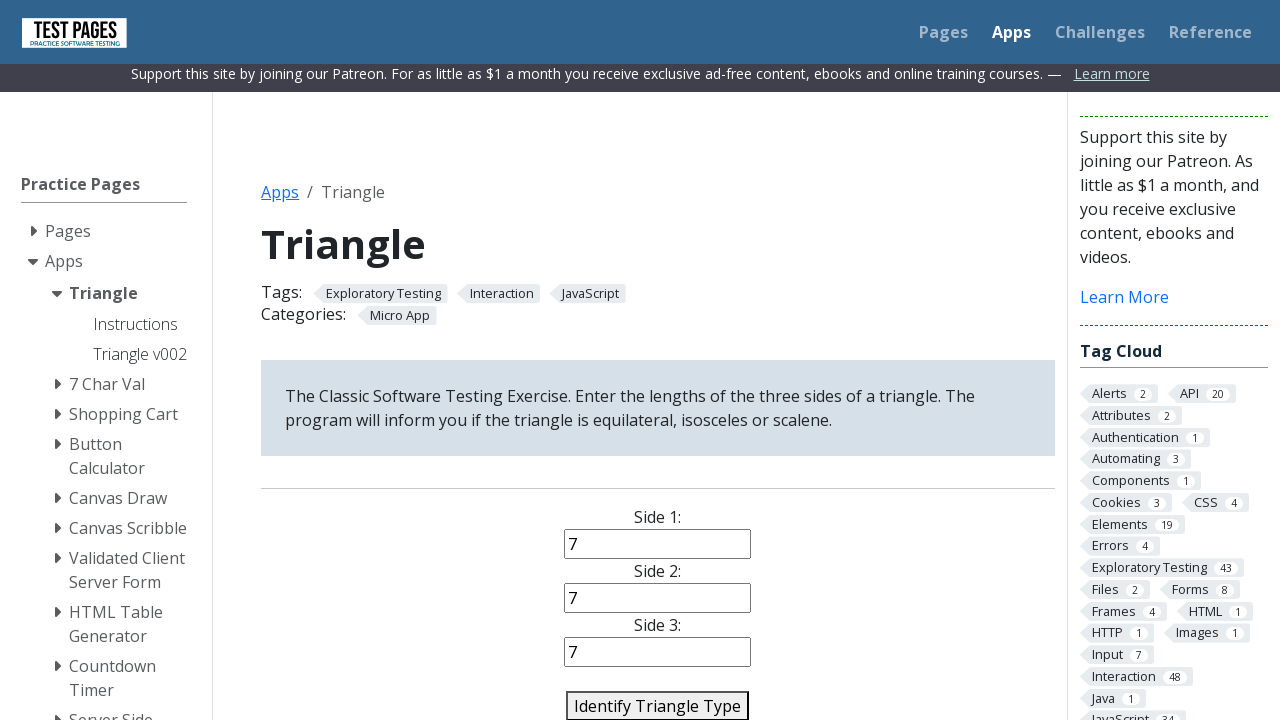